Tests alert handling functionality by triggering an alert, reading its text, and accepting it

Starting URL: https://omayo.blogspot.com/

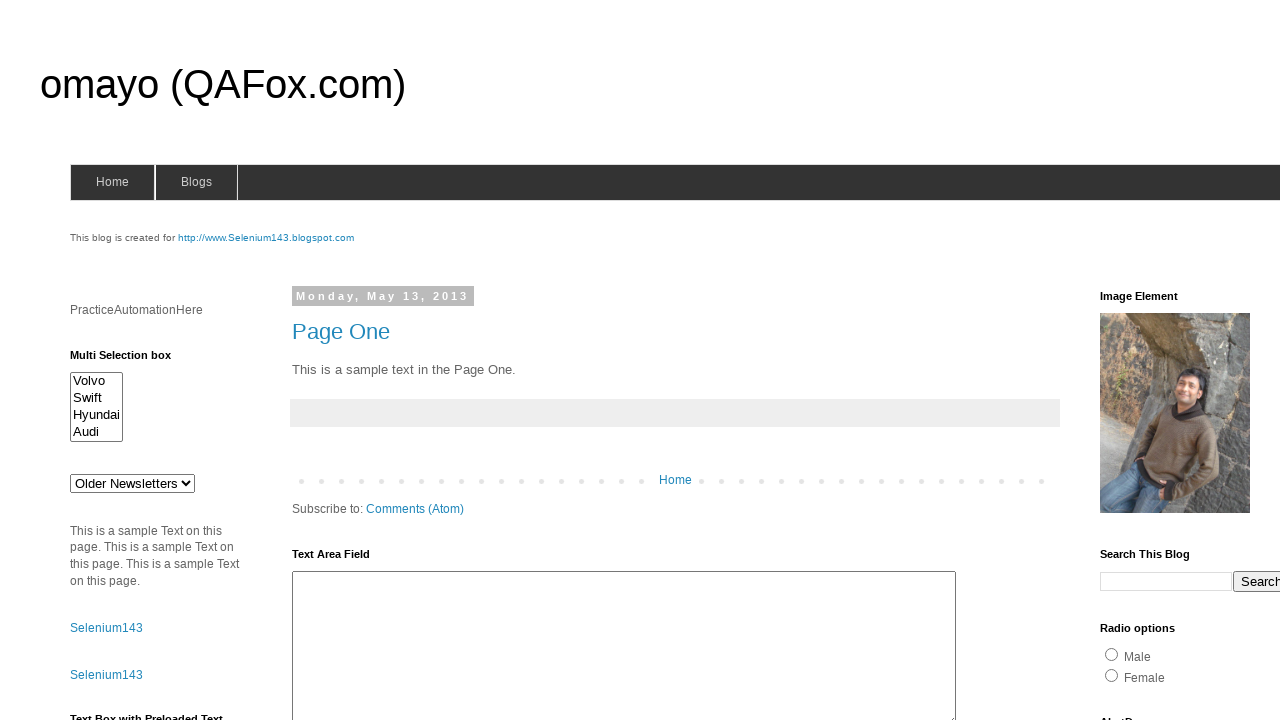

Clicked button to trigger alert at (1154, 361) on #alert1
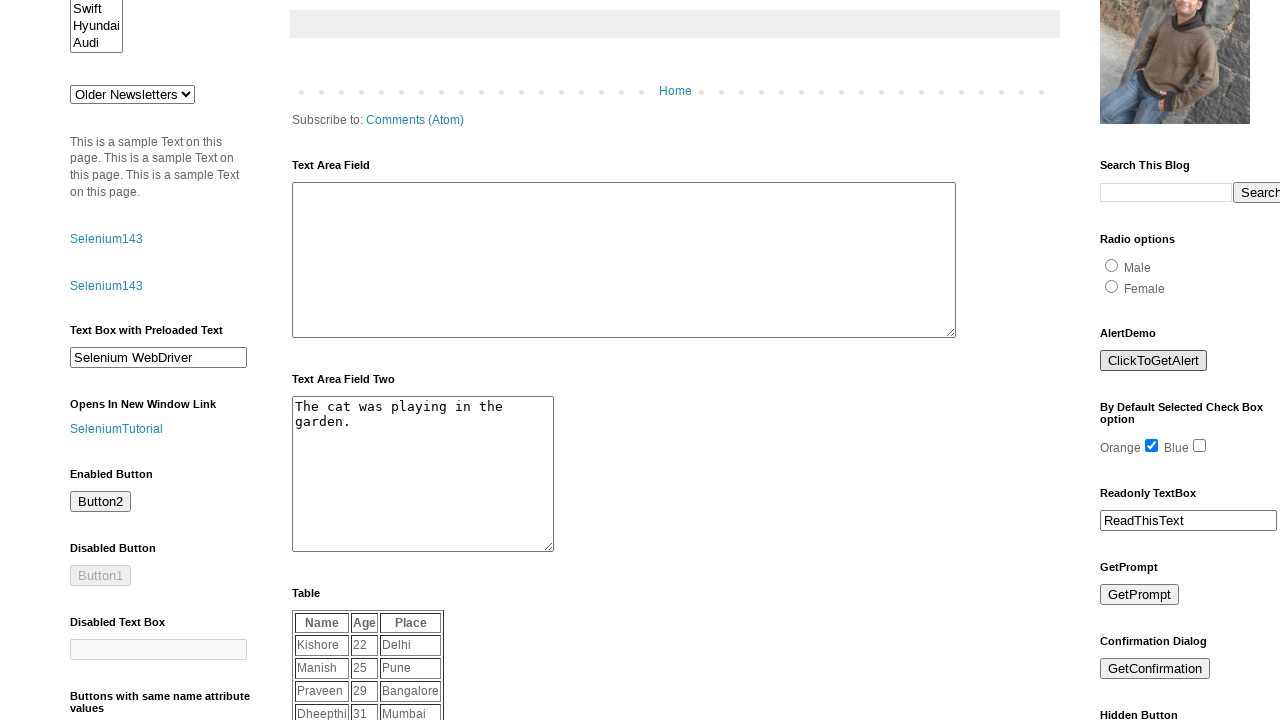

Set up dialog handler to accept alerts
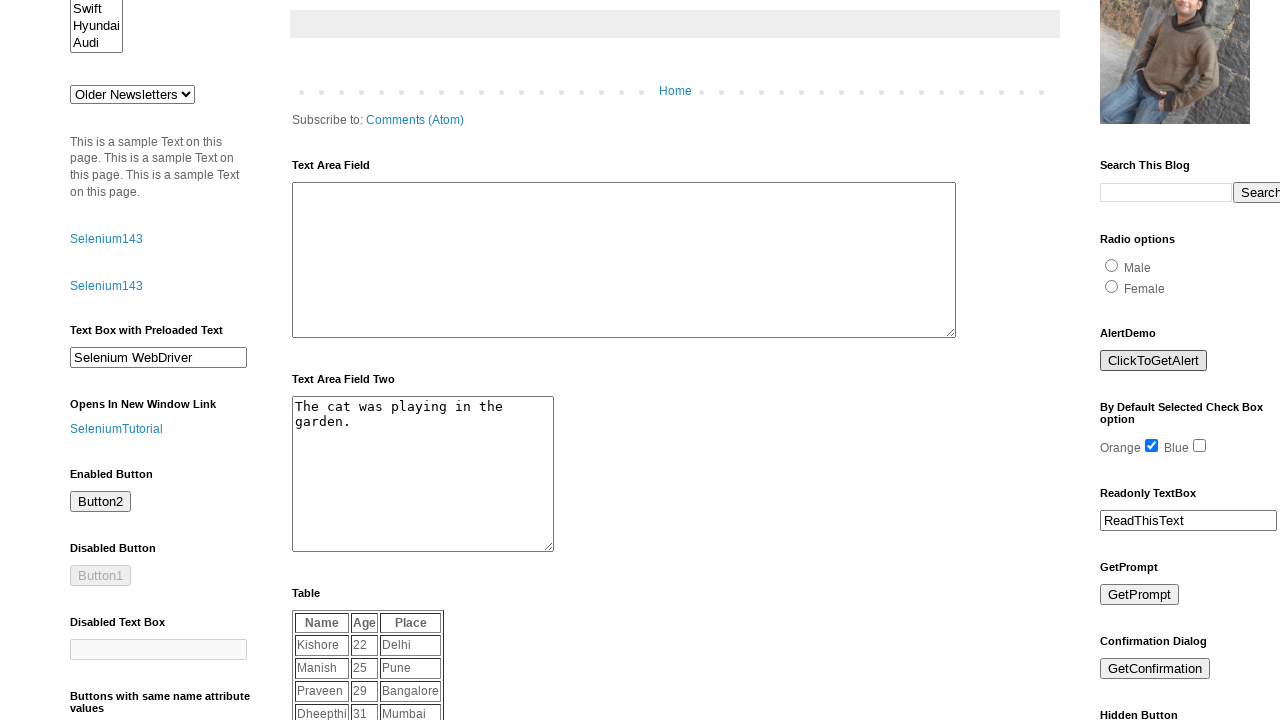

Waited 2 seconds to ensure alert was handled
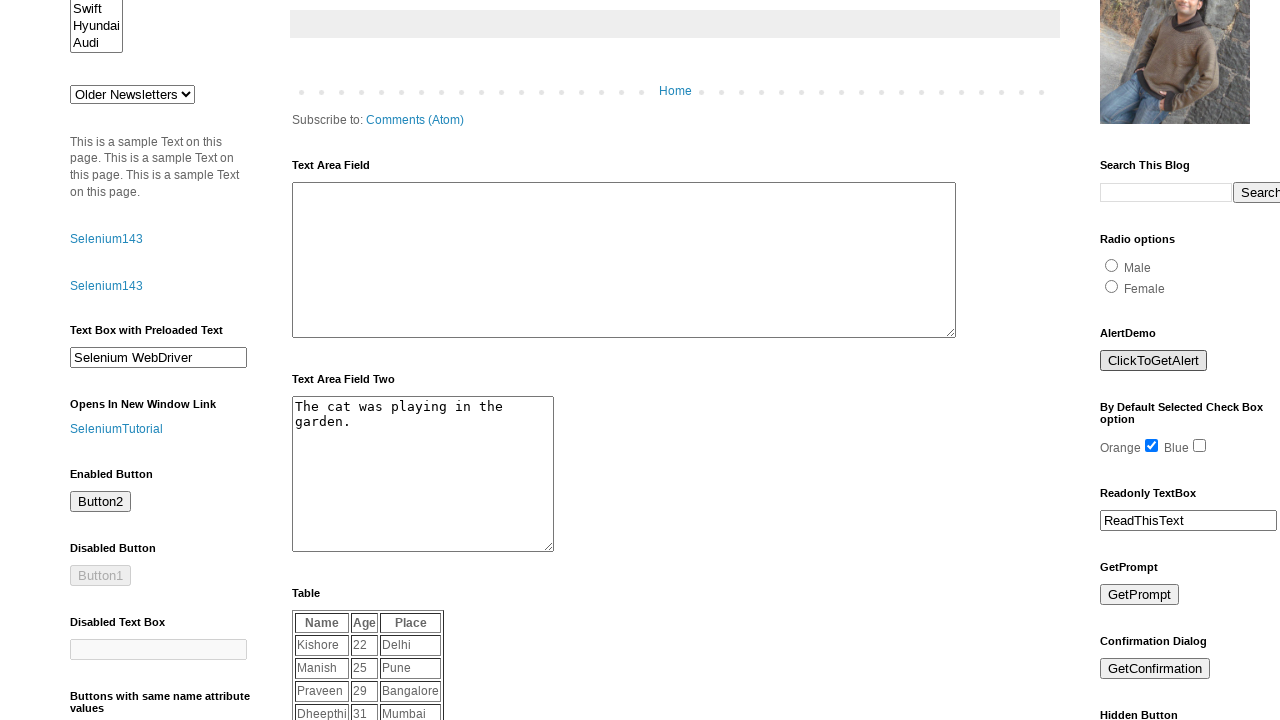

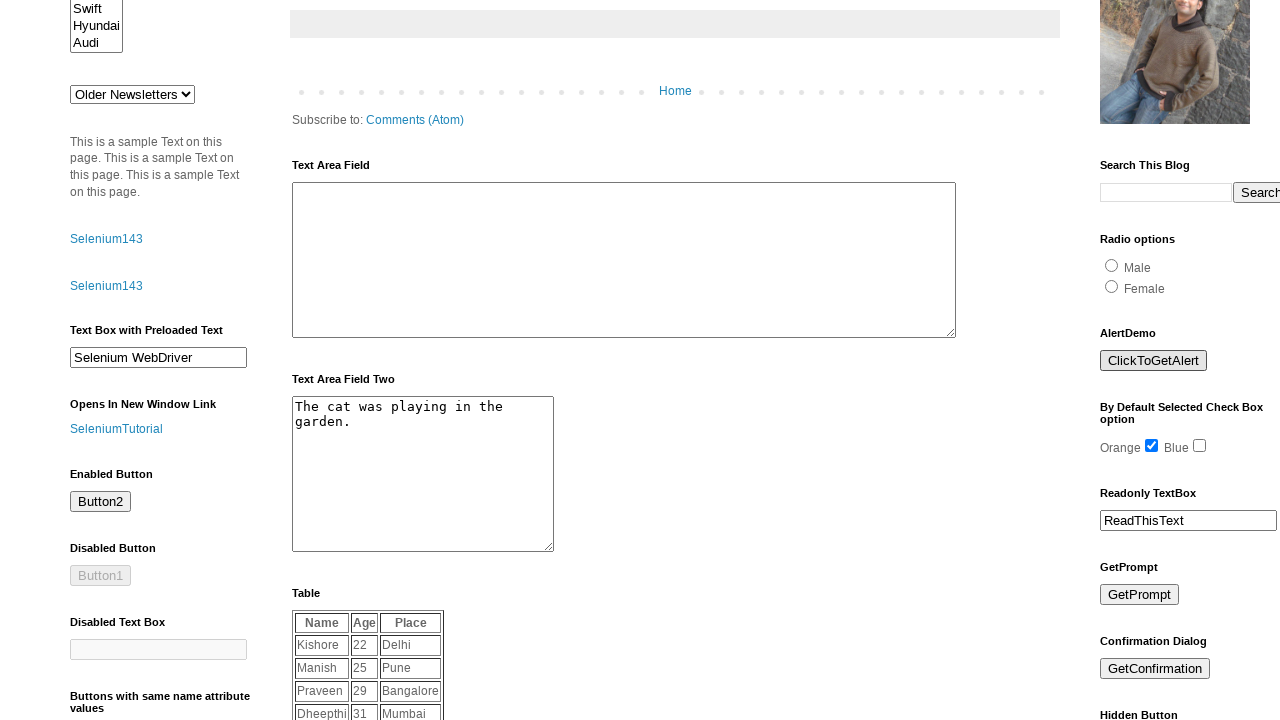